Tests dropdown menu functionality by clicking a dropdown button and selecting the Facebook link option using fluent wait with polling

Starting URL: http://omayo.blogspot.com/

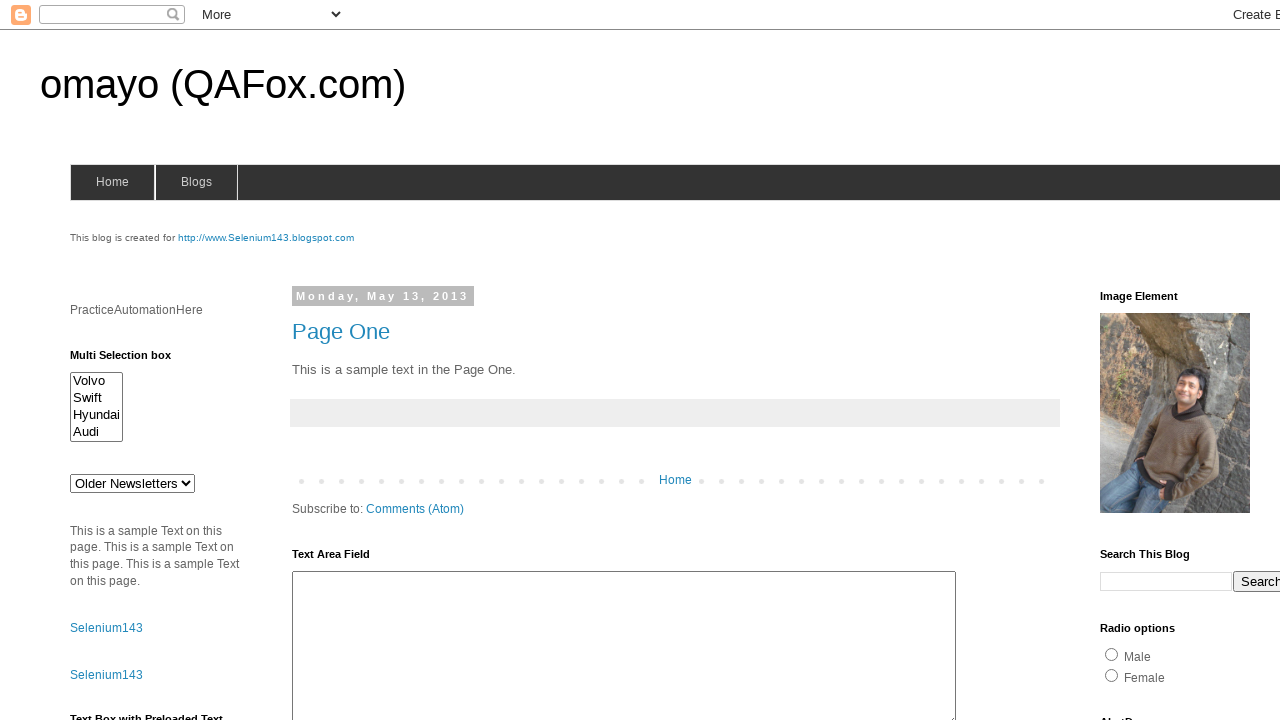

Clicked dropdown button to open menu at (1227, 360) on button.dropbtn
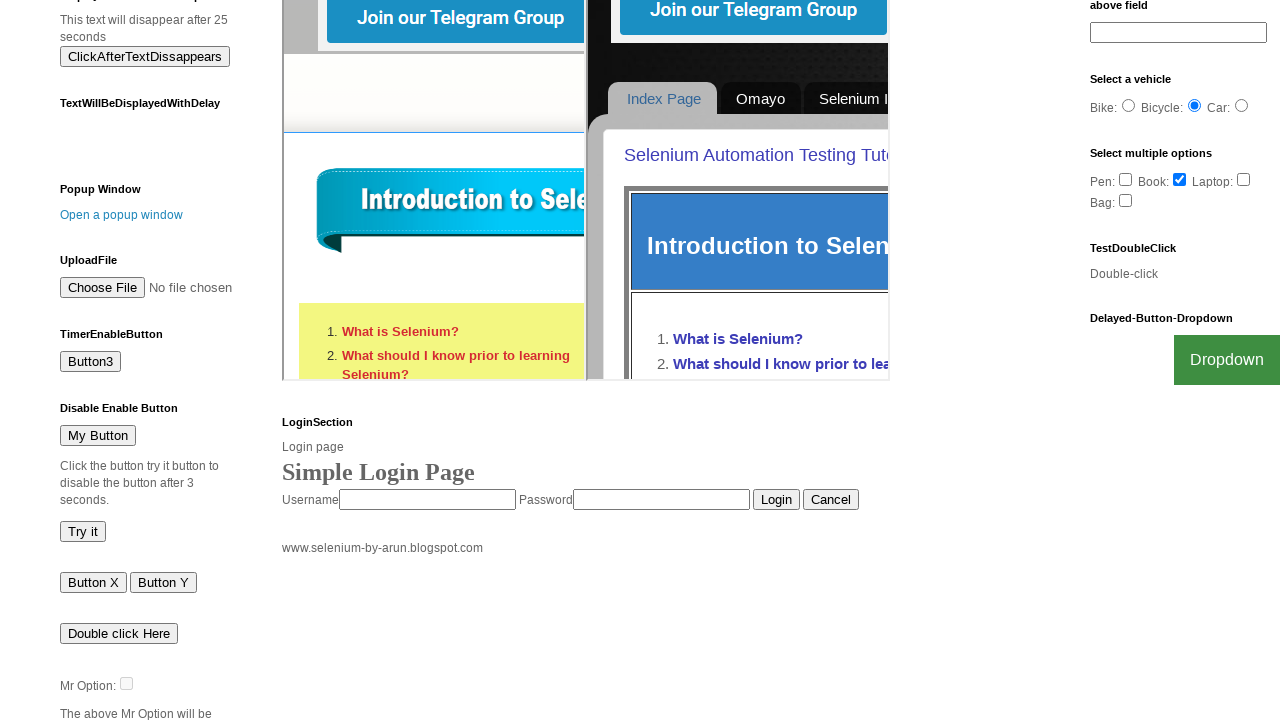

Facebook link became visible in dropdown menu
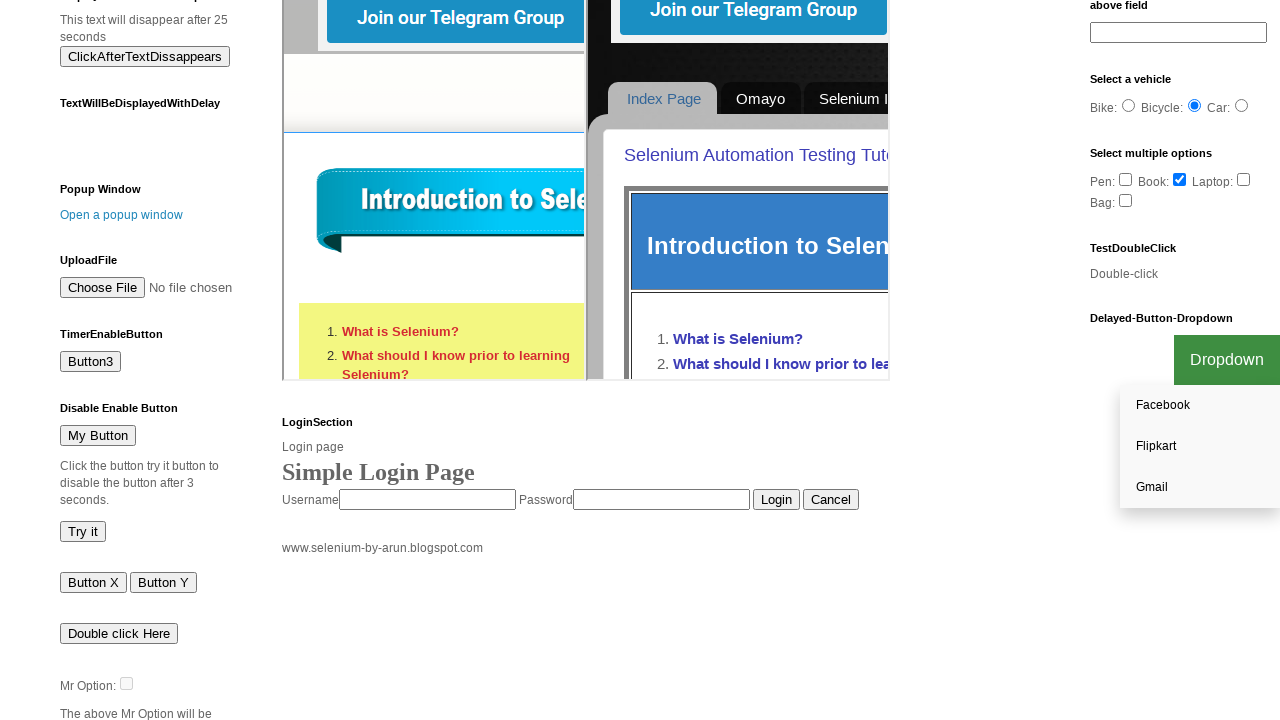

Clicked Facebook link from dropdown menu at (1200, 406) on a:has-text('Facebook')
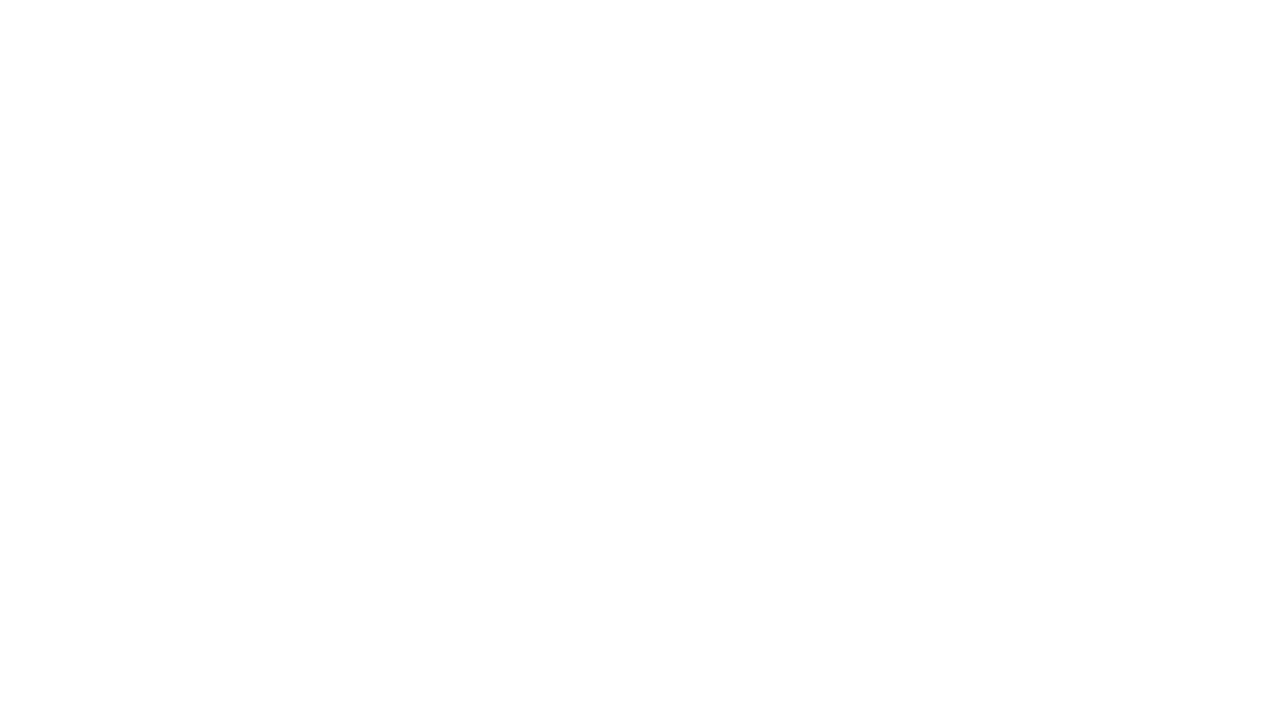

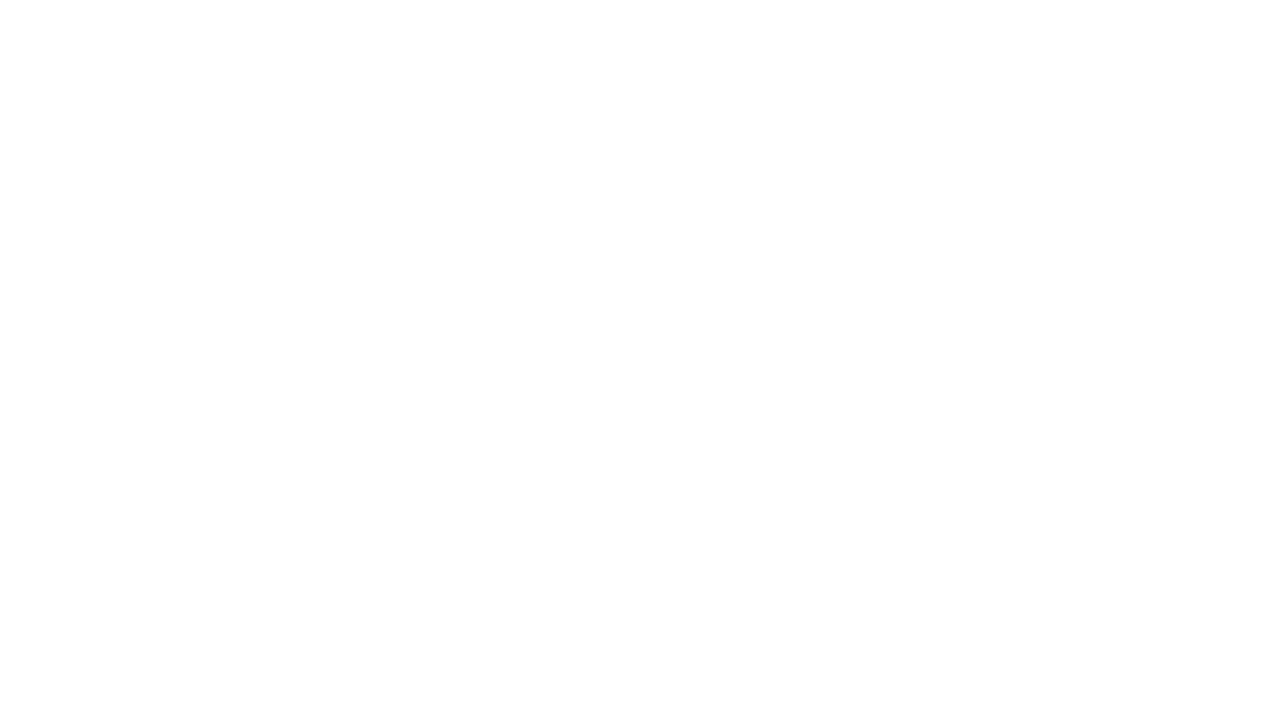